Tests page scrolling functionality by scrolling down to footer elements and then back up to a specific section

Starting URL: http://toolsqa.com/

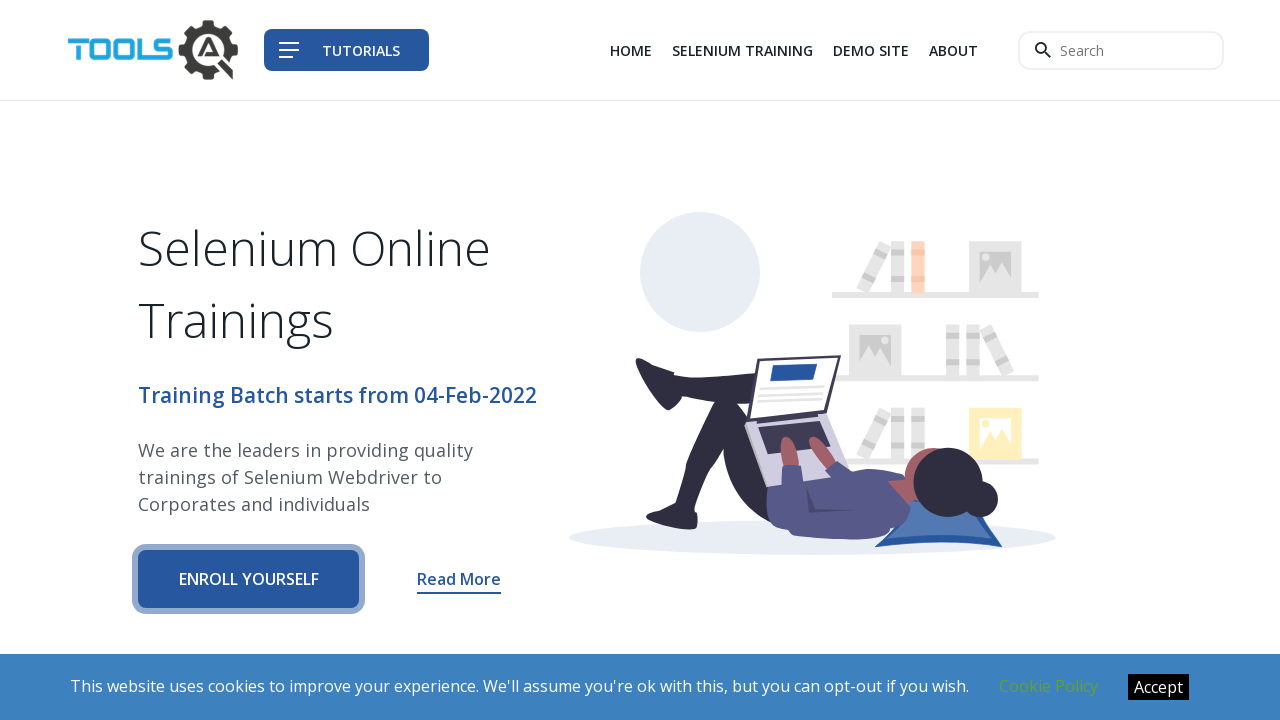

Scrolled down to footer element
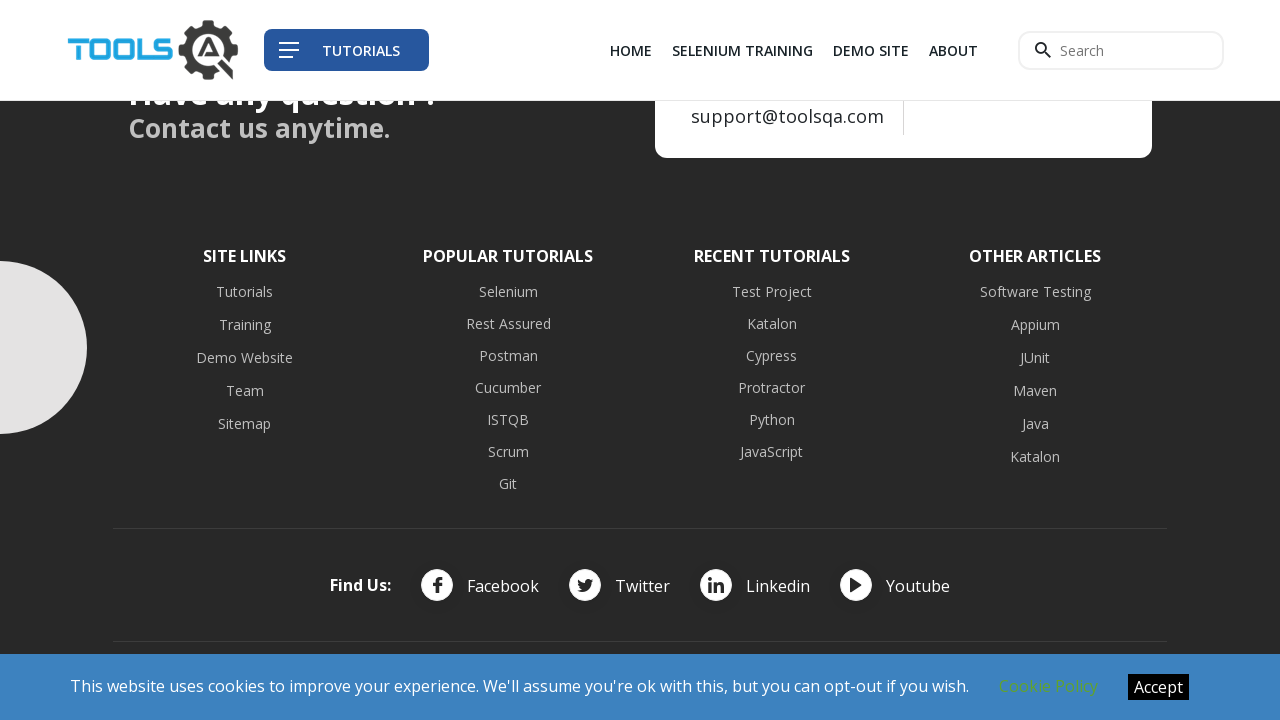

Waited 3 seconds for scroll animation to complete
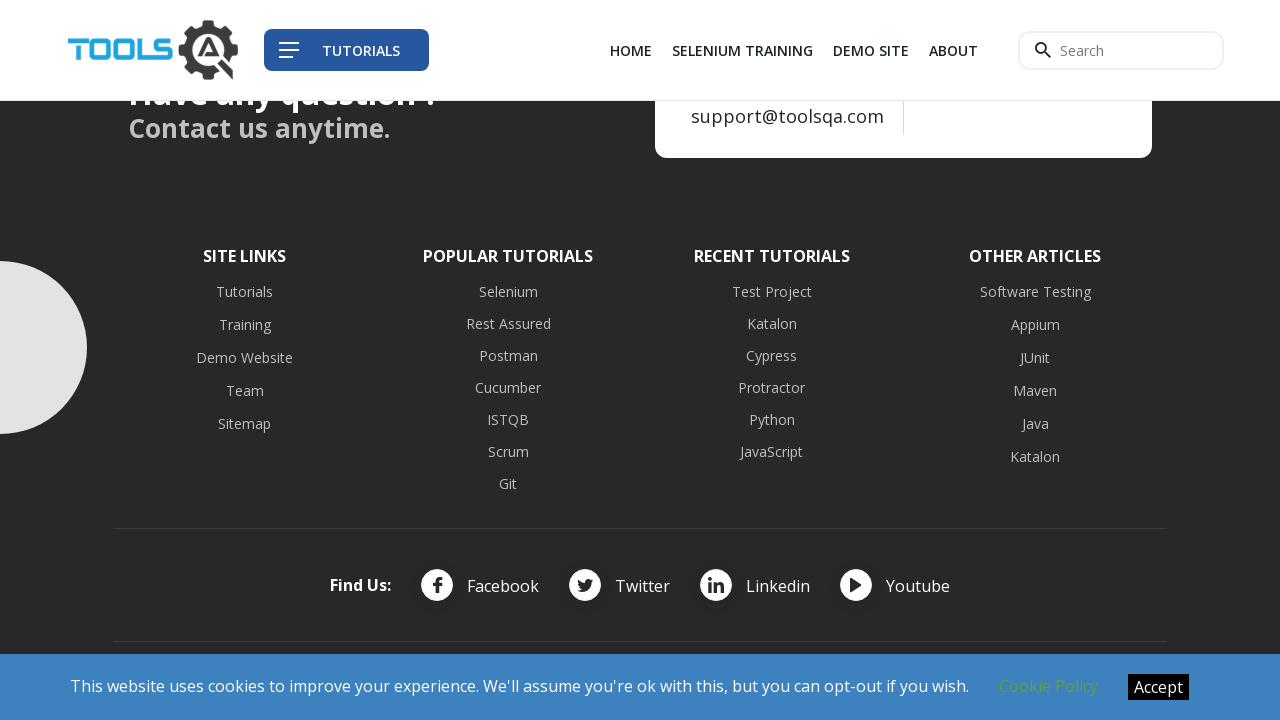

Scrolled back up to Selenium Online Trainings section
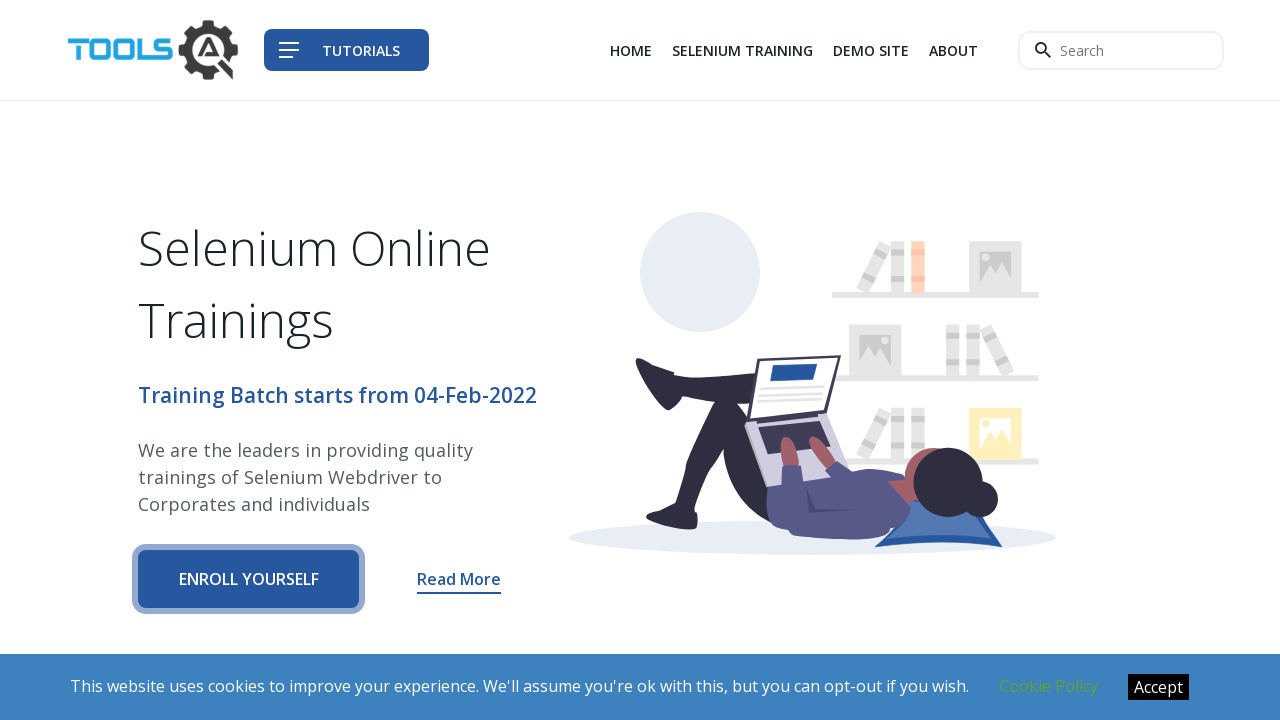

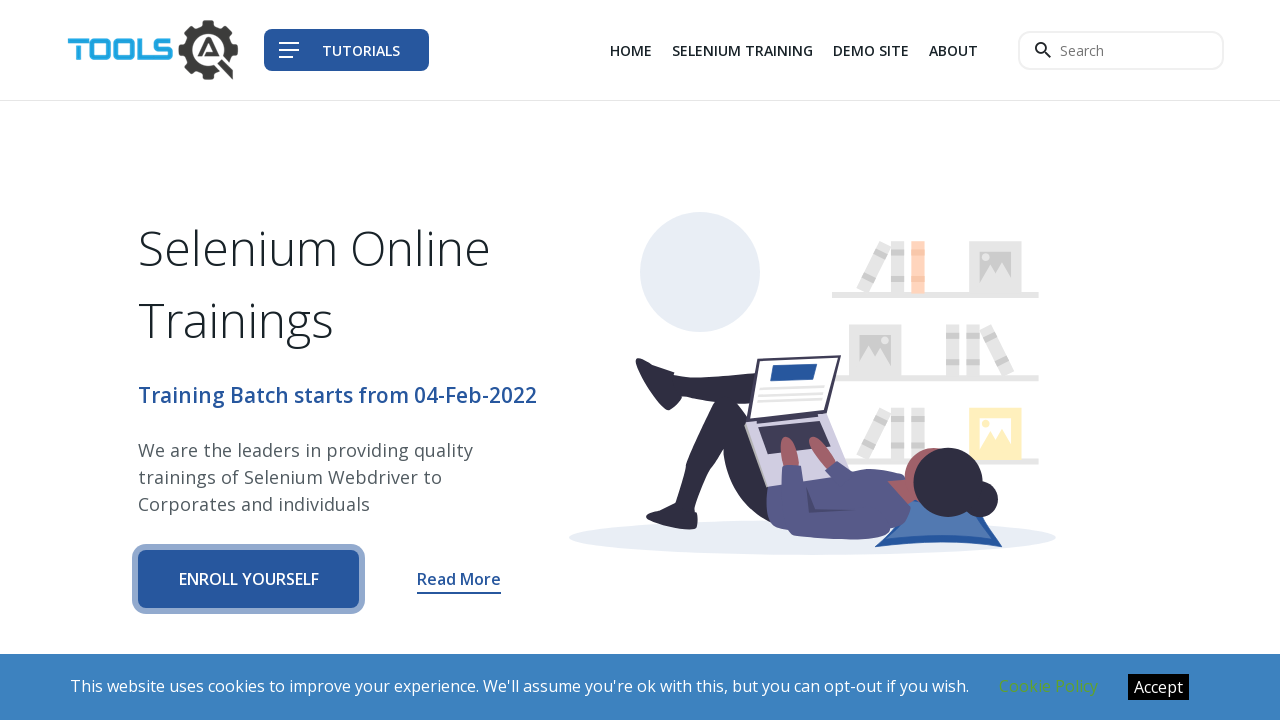